Tests a slow calculator web application by setting a delay, performing an addition operation (7+8), and verifying the result displays 15

Starting URL: https://bonigarcia.dev/selenium-webdriver-java/slow-calculator.html

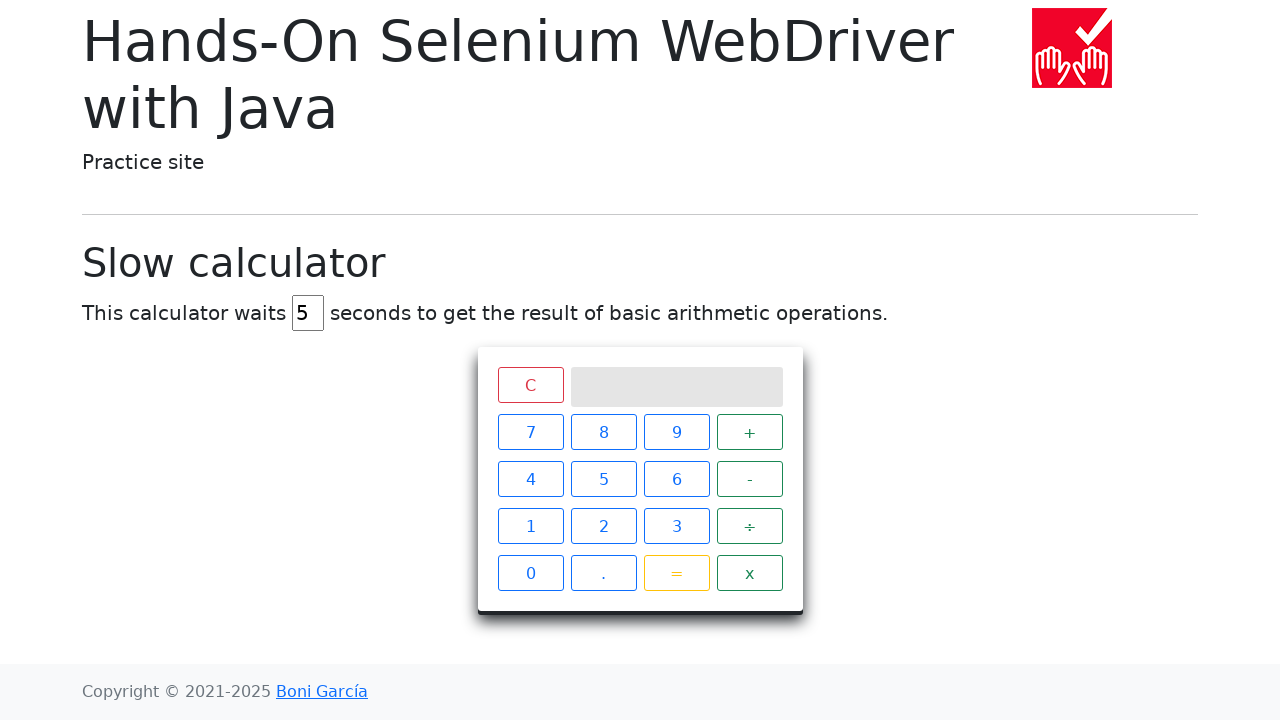

Refreshed page to ensure clean state
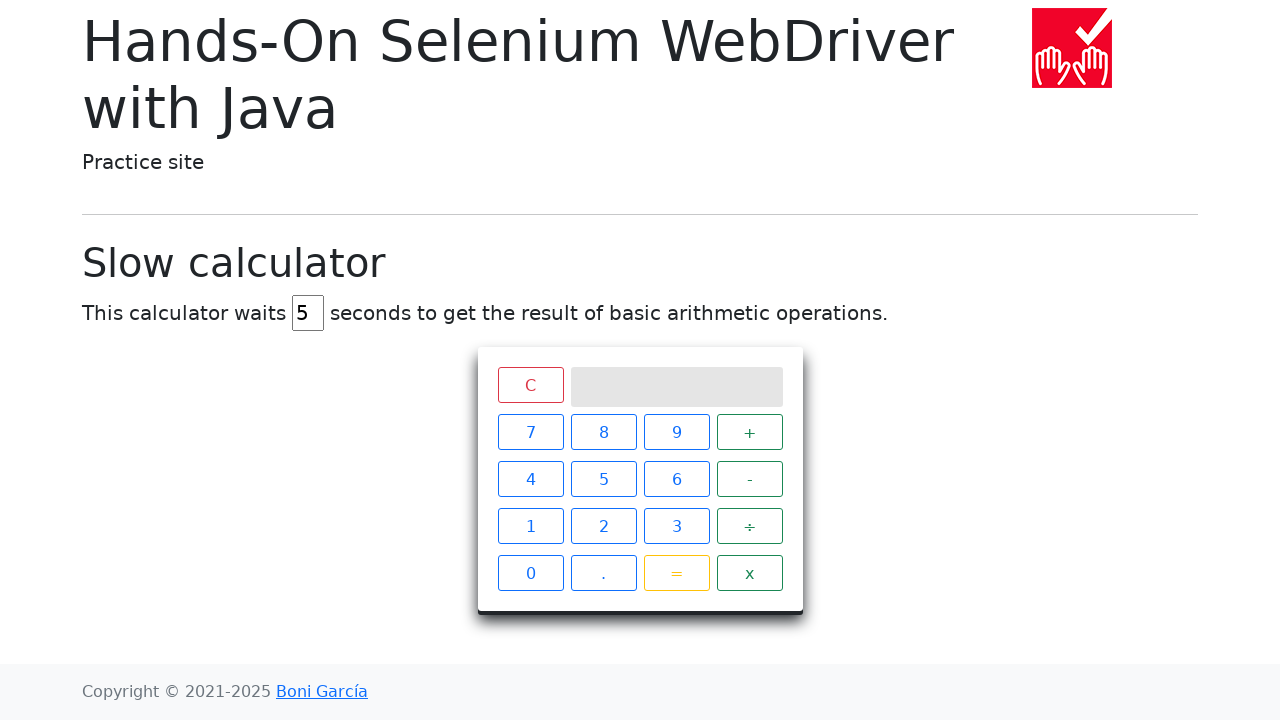

Cleared delay input field on input#delay
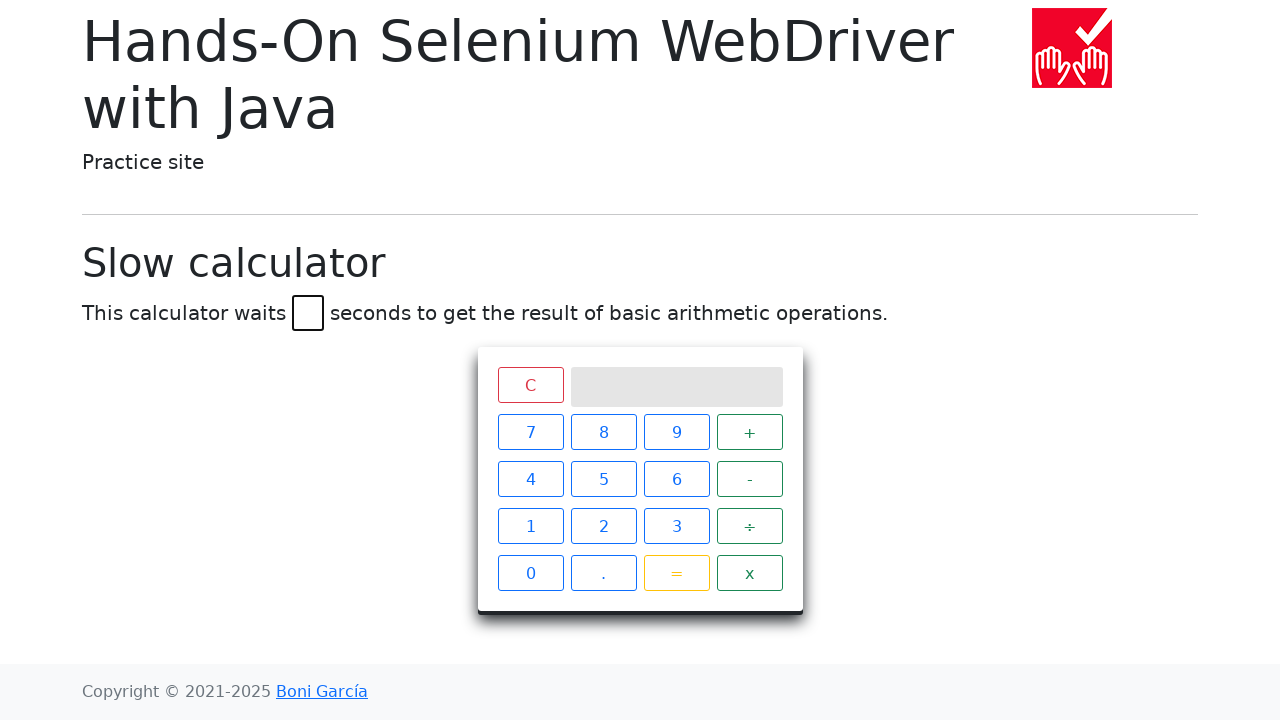

Set calculator delay to 45 milliseconds on input#delay
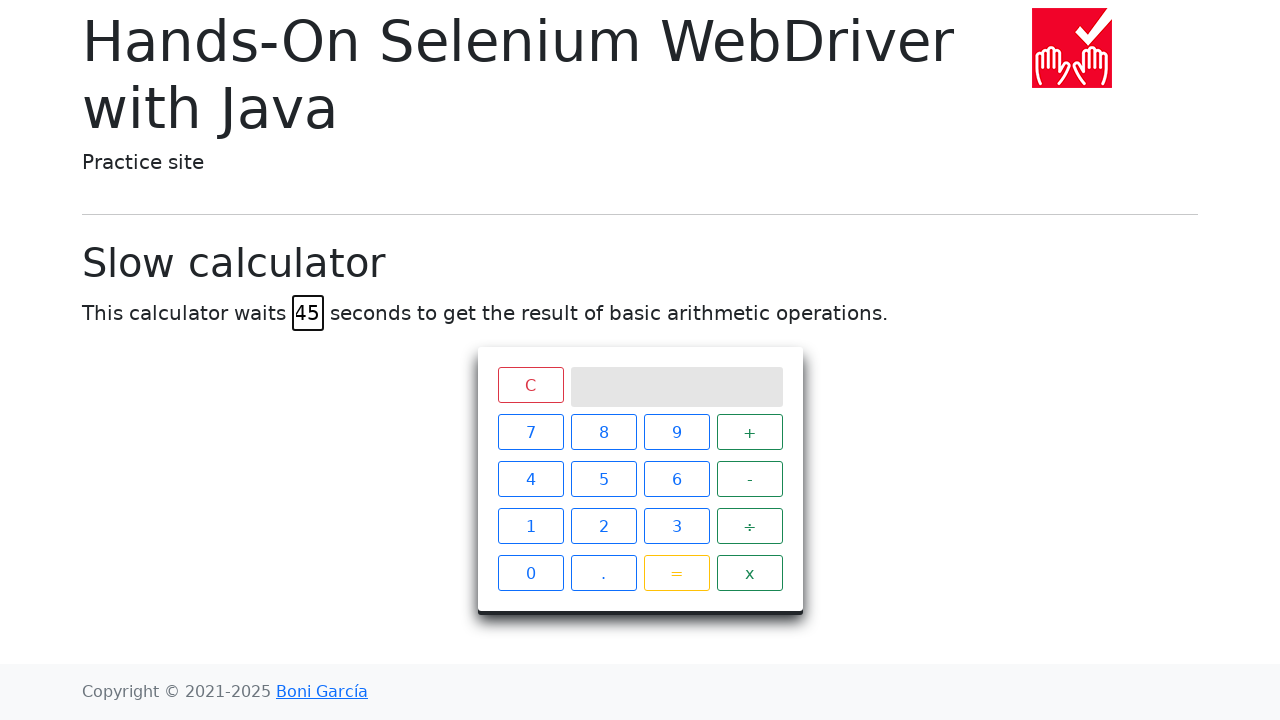

Clicked number 7 on calculator at (530, 432) on xpath=//span[text()='7']
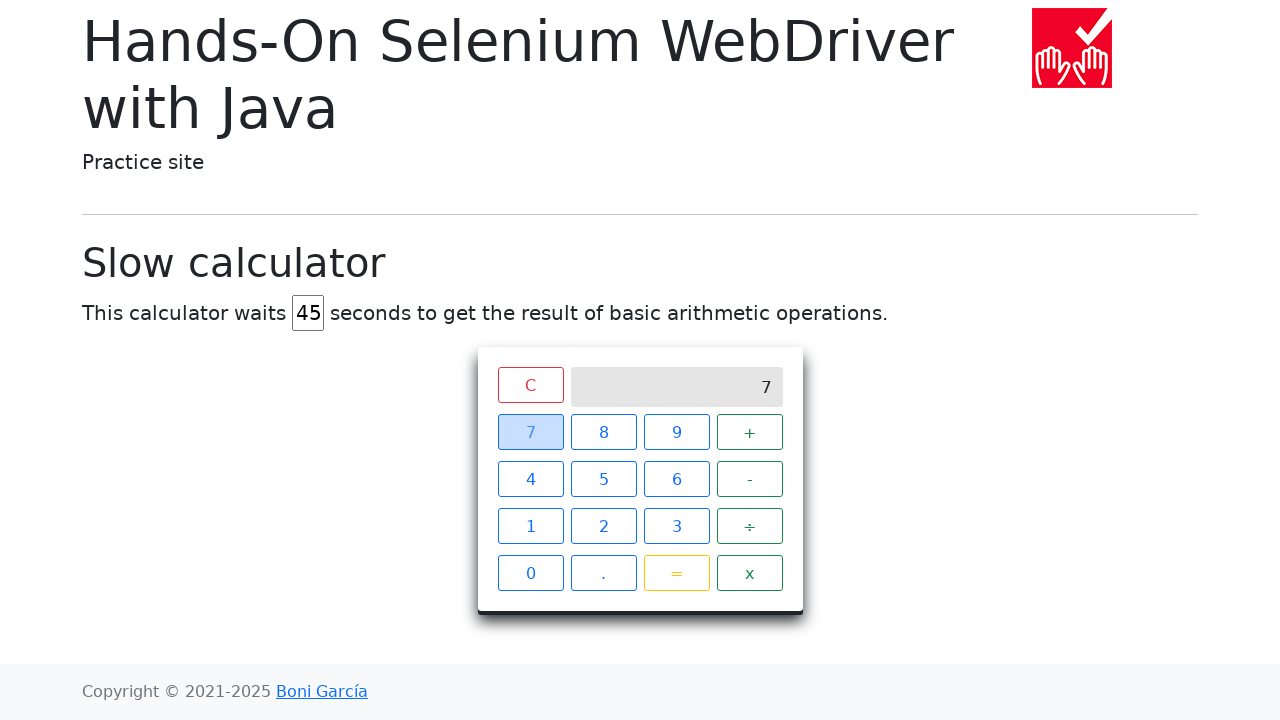

Clicked plus operator on calculator at (750, 432) on xpath=//span[text()='+']
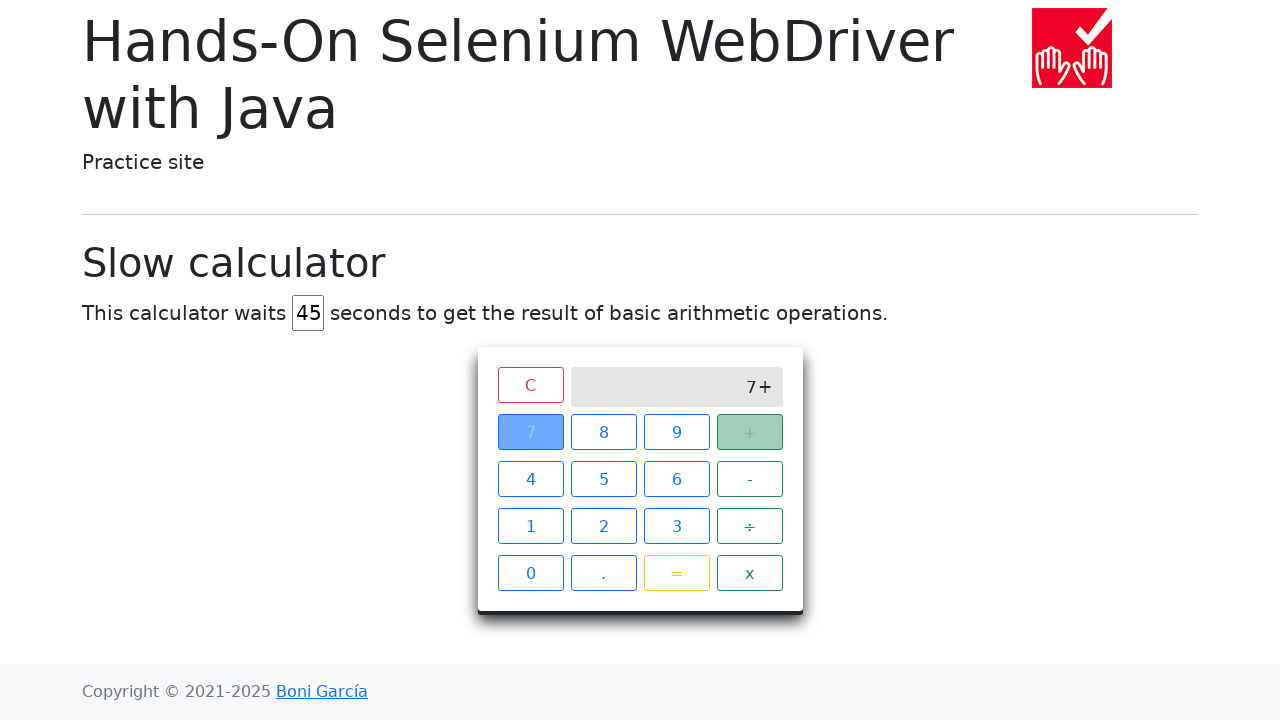

Clicked number 8 on calculator at (604, 432) on xpath=//span[text()='8']
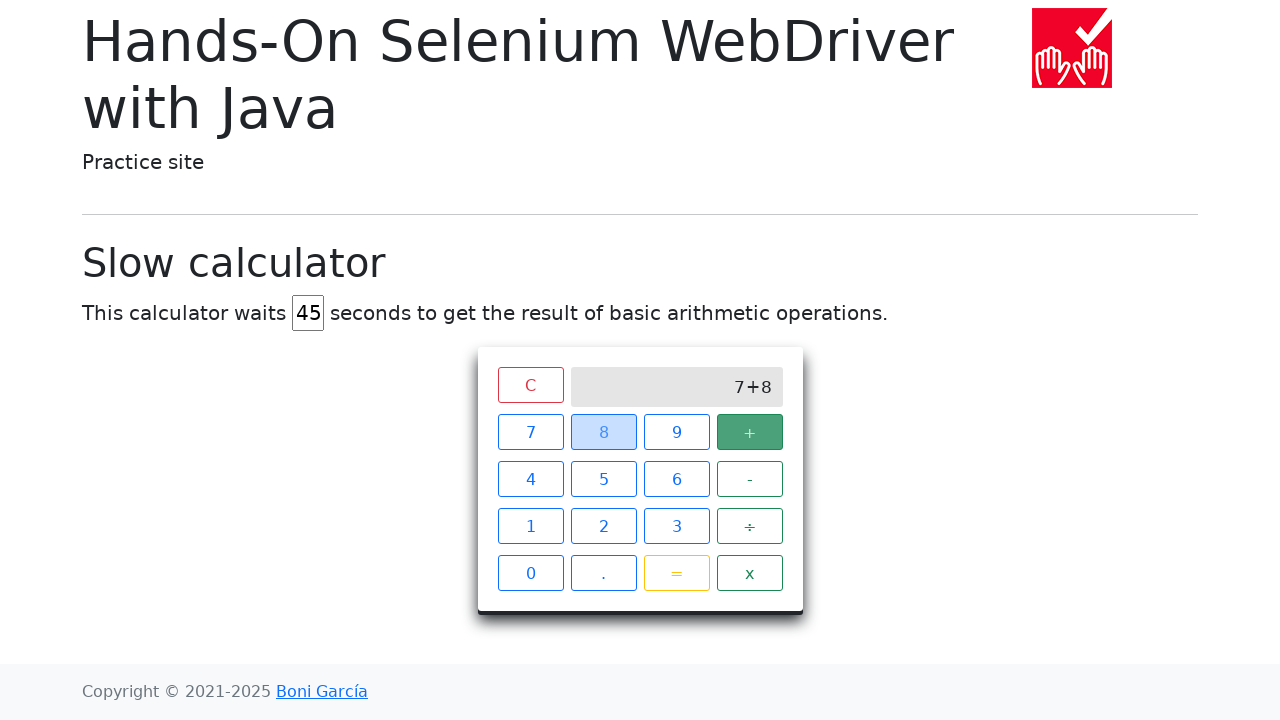

Clicked equals button to perform calculation at (676, 573) on xpath=//span[text()='=']
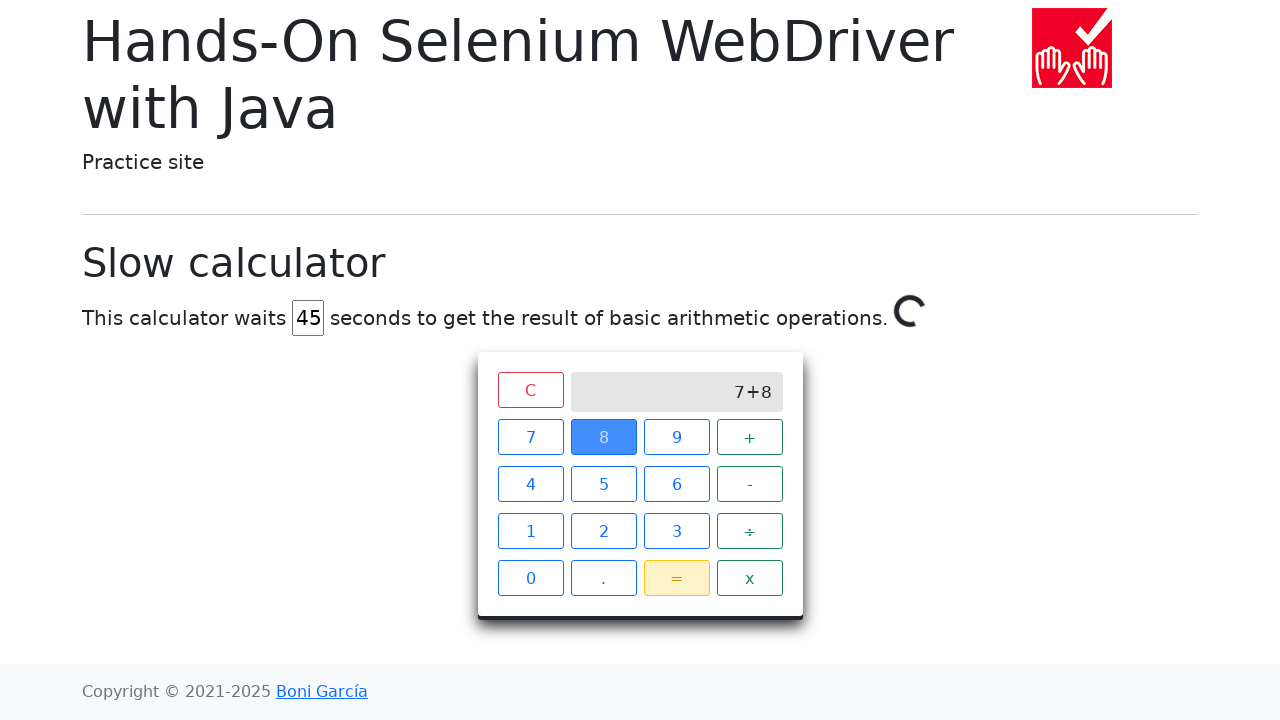

Result 15 appeared on calculator screen after delay
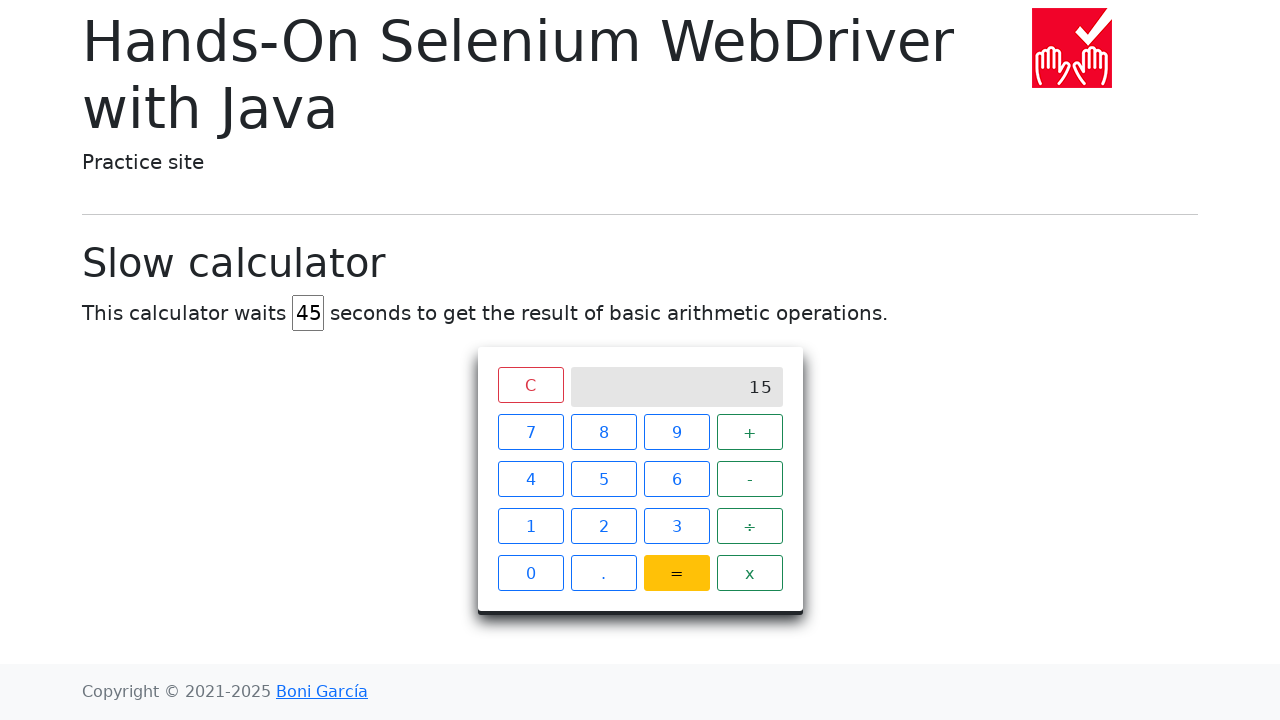

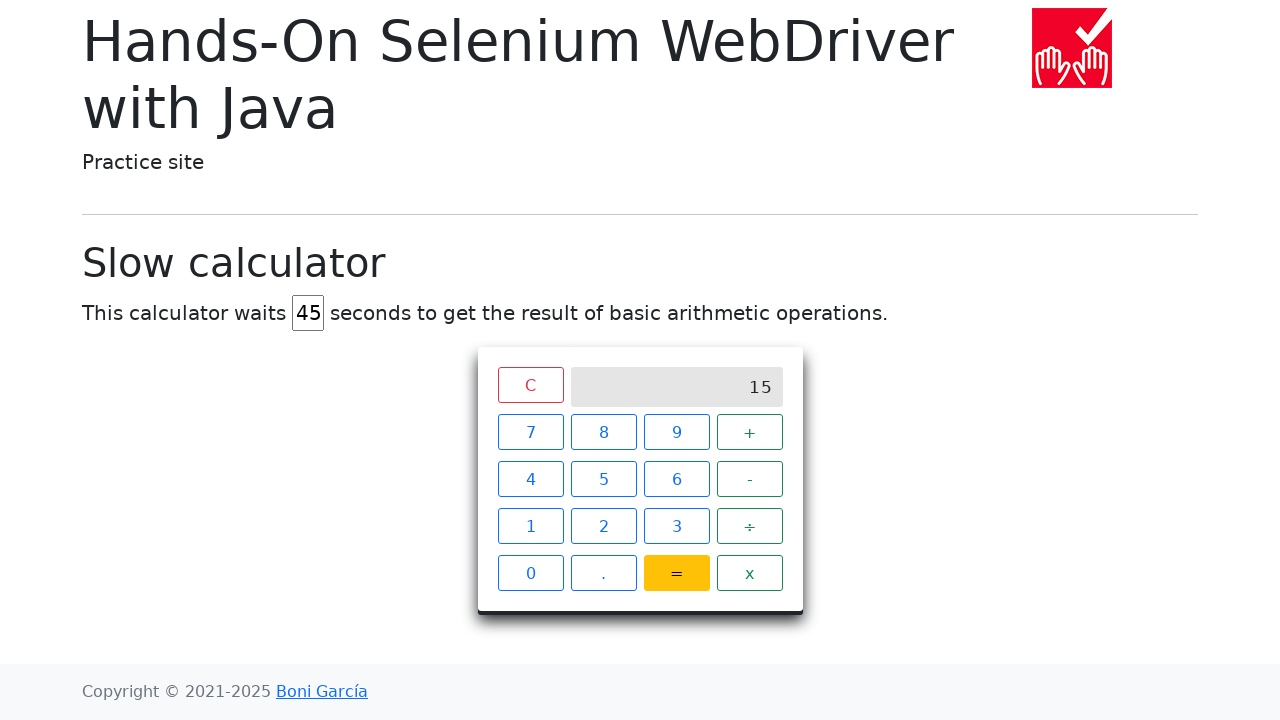